Tests double-click functionality on a button and verifies that it updates a field with "Hello World!" text

Starting URL: https://testautomationpractice.blogspot.com

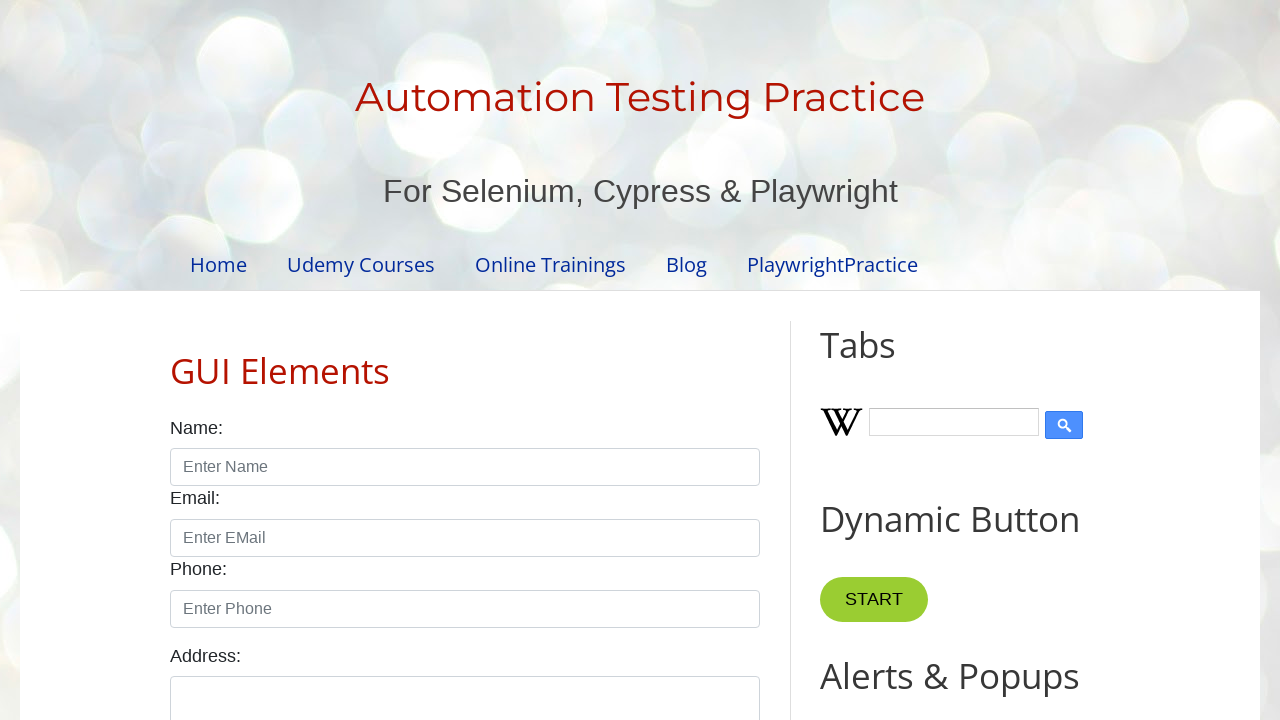

Double-clicked the button to trigger action at (885, 360) on xpath=//*[@id="HTML10"]/div[1]/button
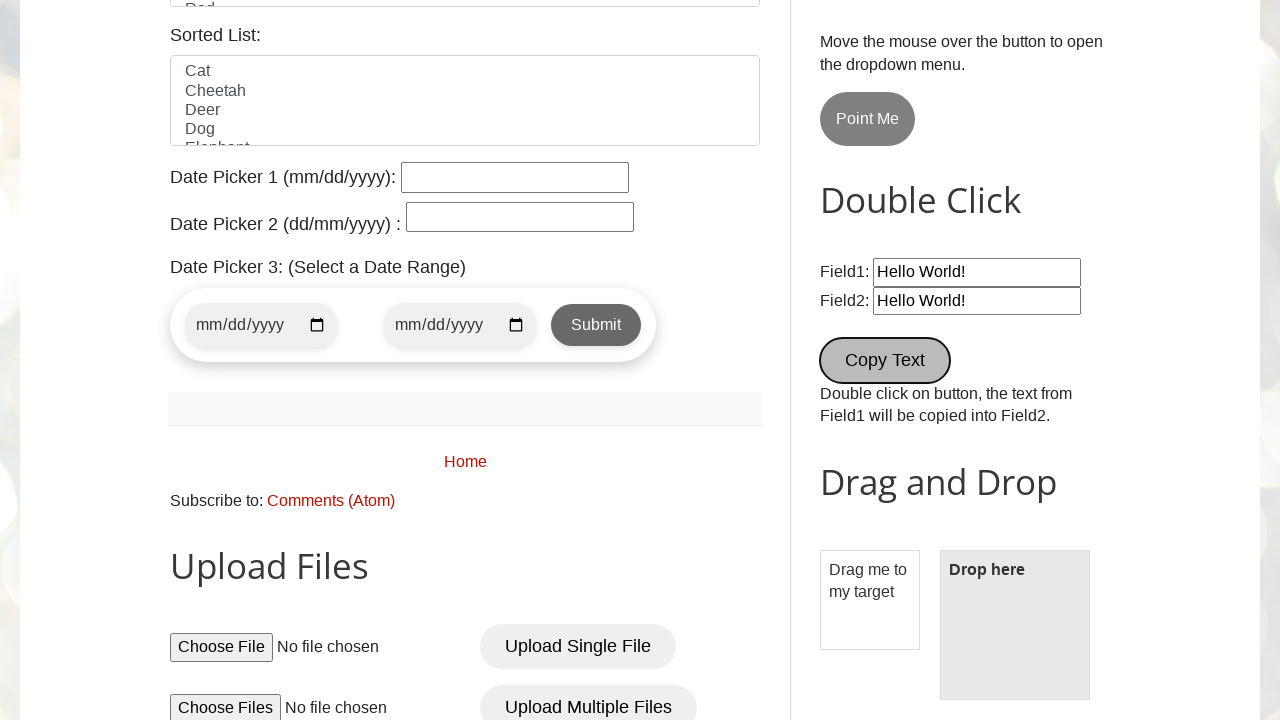

Verified field2 contains 'Hello World!' after double-click
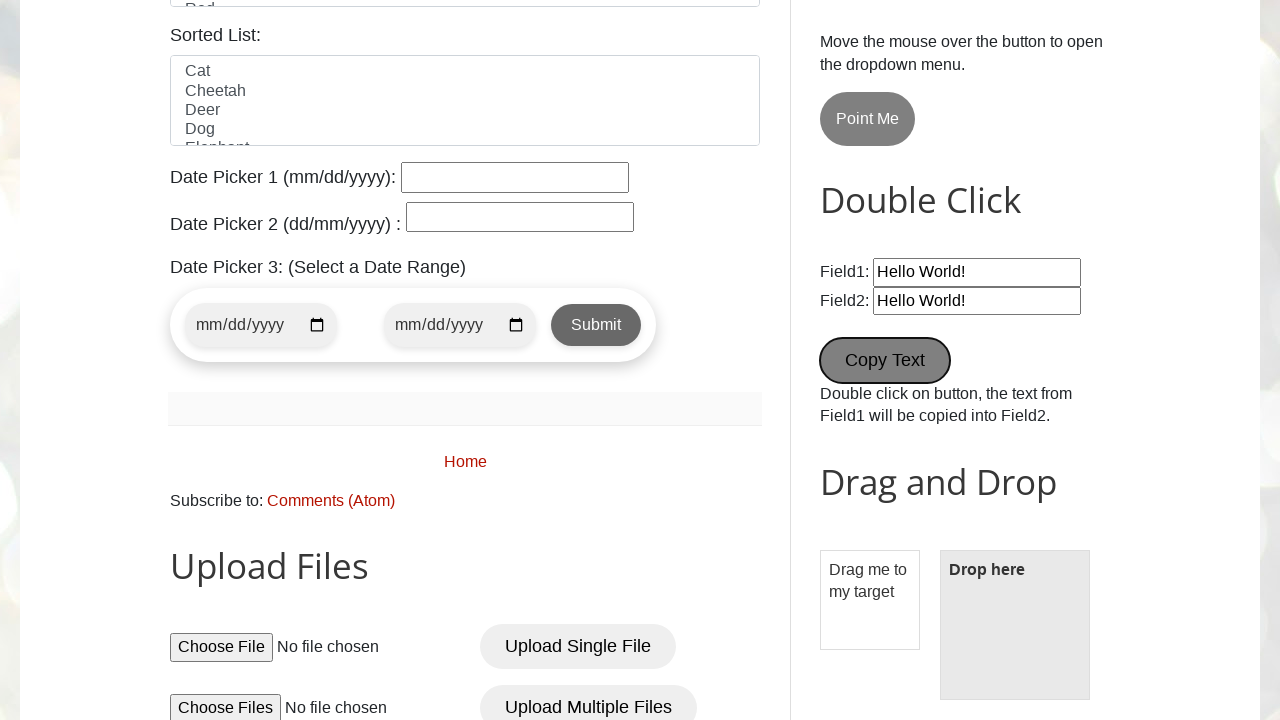

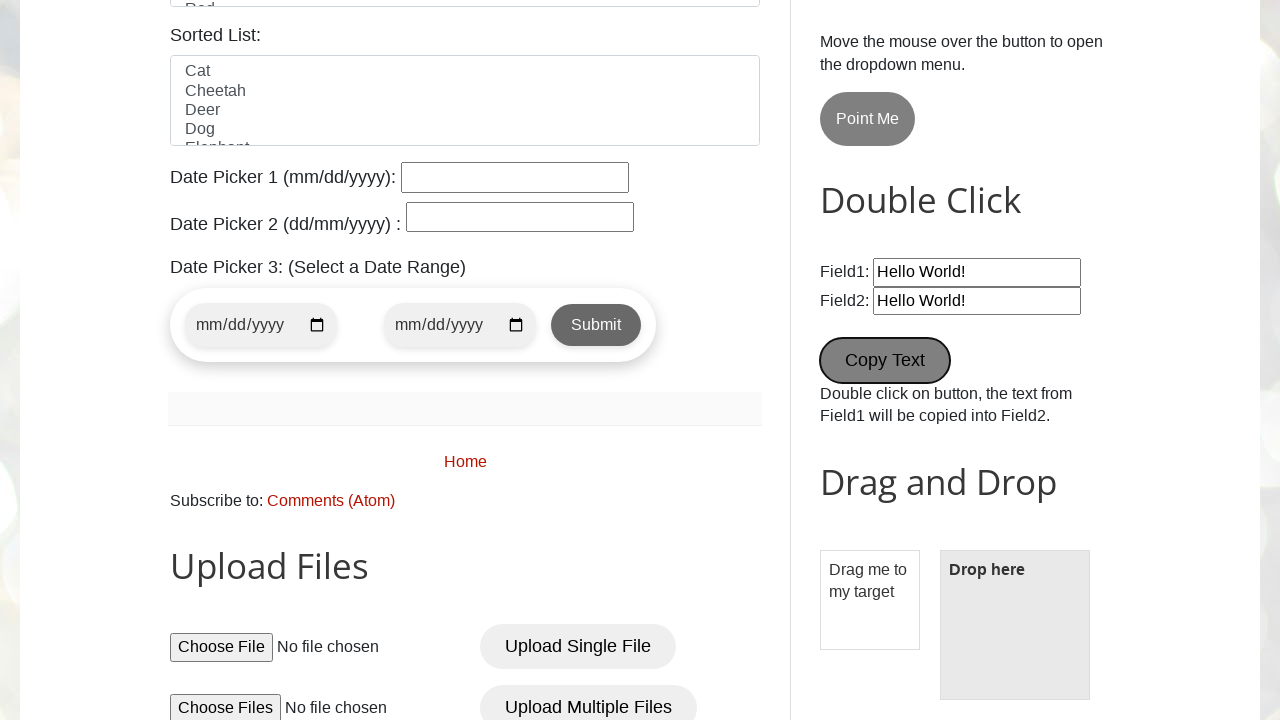